Tests product search and add-to-cart functionality on an e-commerce practice site by searching for "ca", clicking add to cart on a product, and specifically adding Cashews to the cart.

Starting URL: https://rahulshettyacademy.com/seleniumPractise/#/

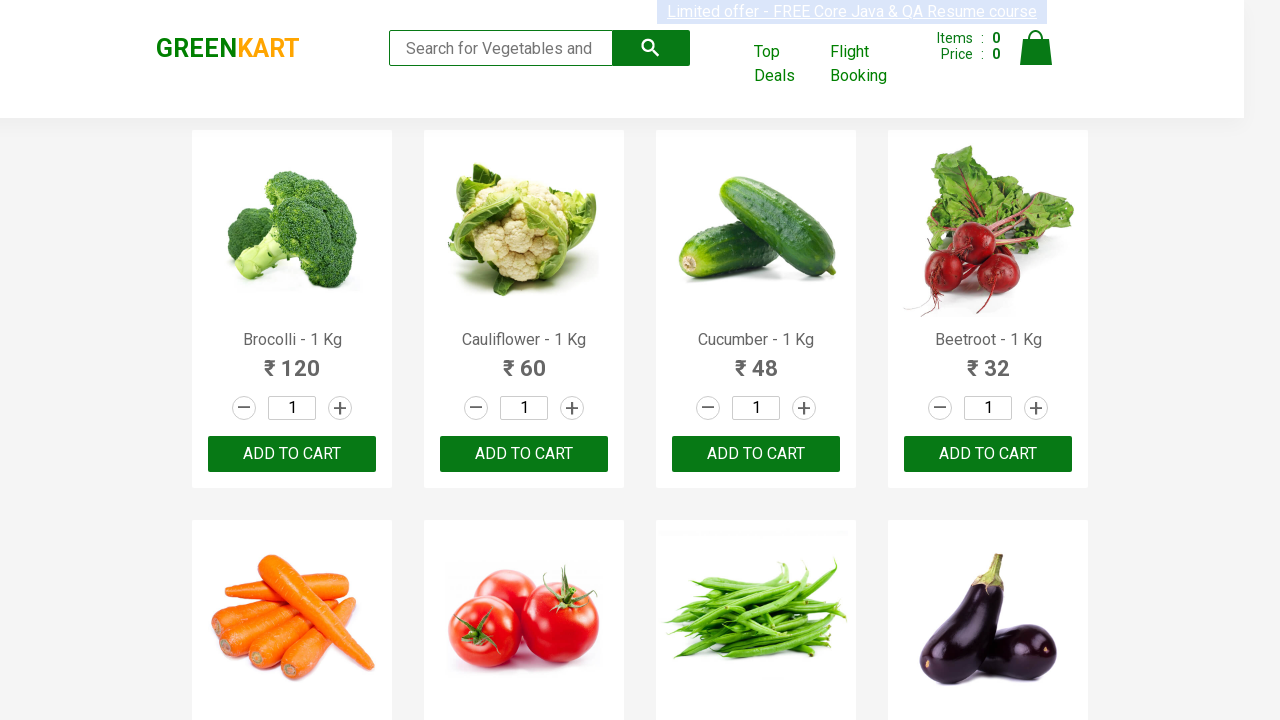

Filled search box with 'ca' on .search-keyword
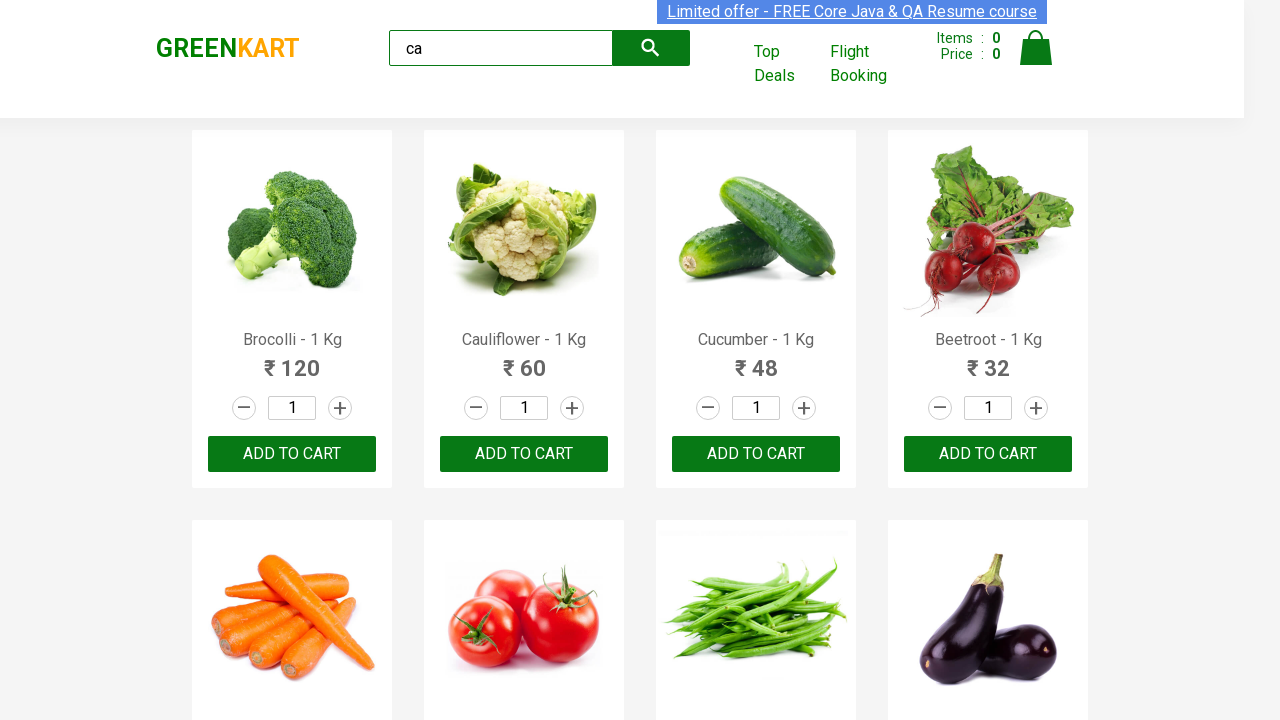

Waited 2 seconds for search results to load
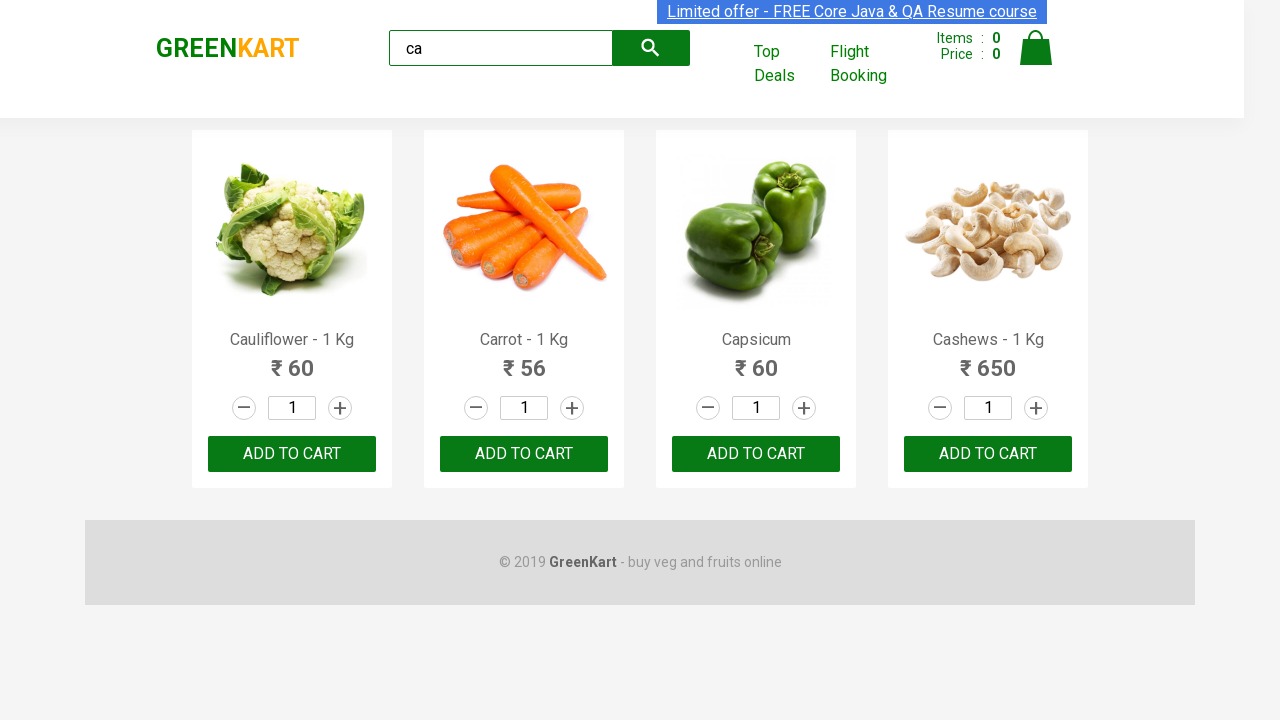

Products loaded and became visible
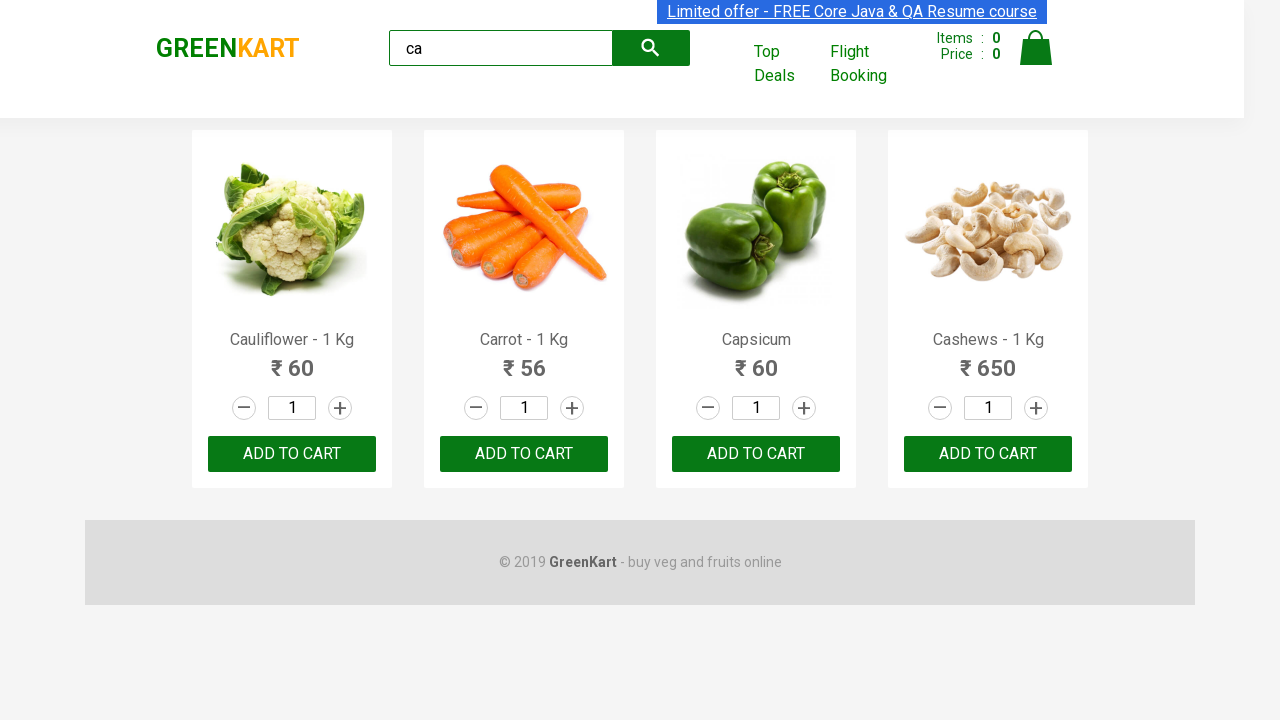

Clicked ADD TO CART button on the first product at (292, 454) on .products .product >> nth=0 >> button:has-text('ADD TO CART')
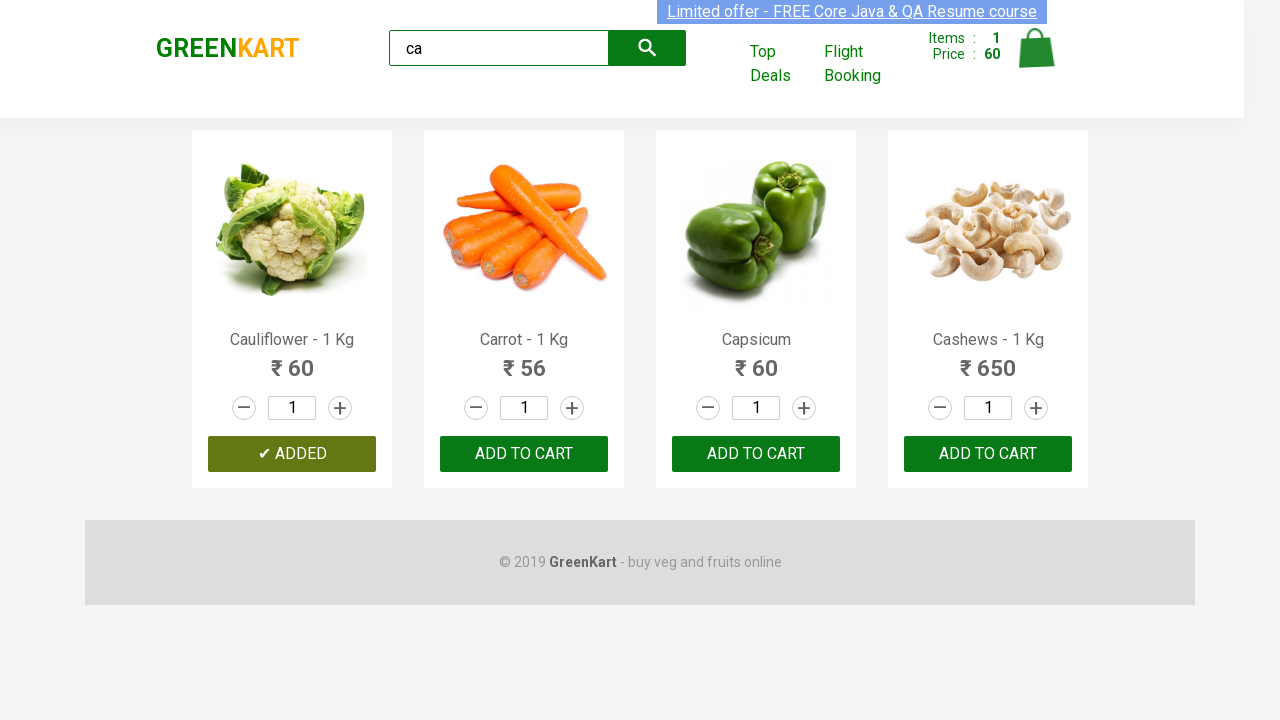

Located all products on the page
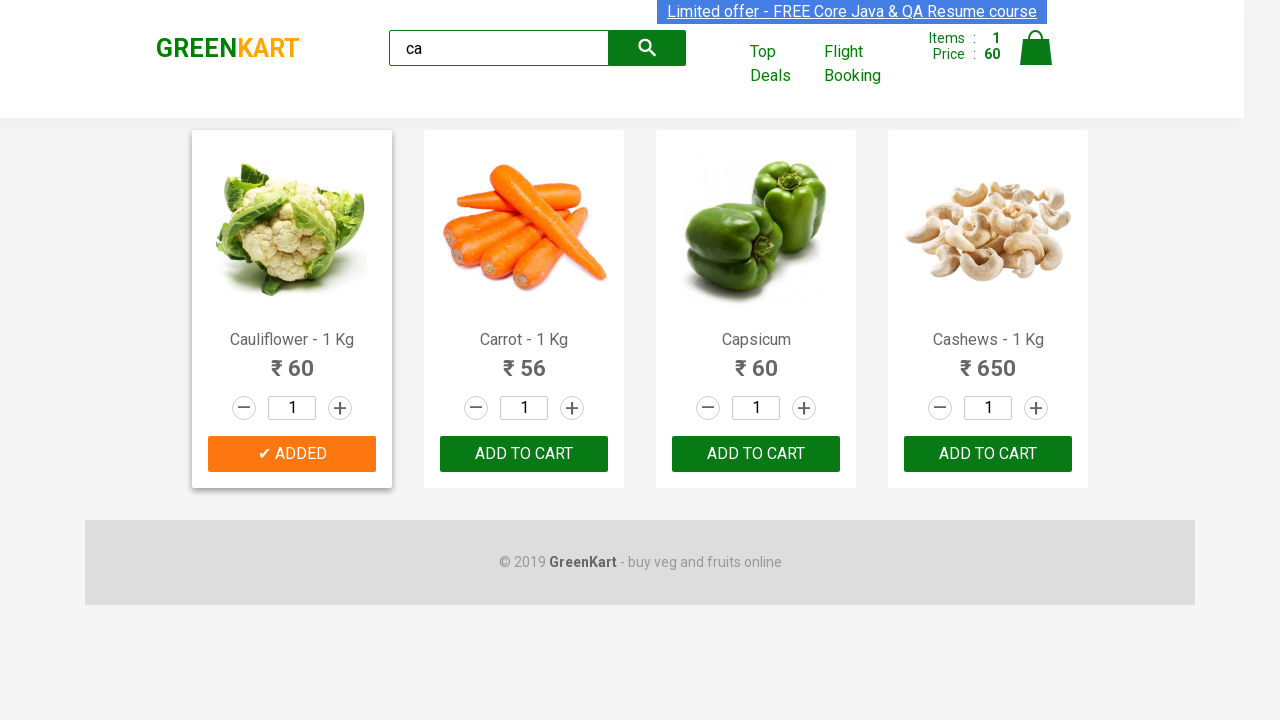

Found 4 products in search results
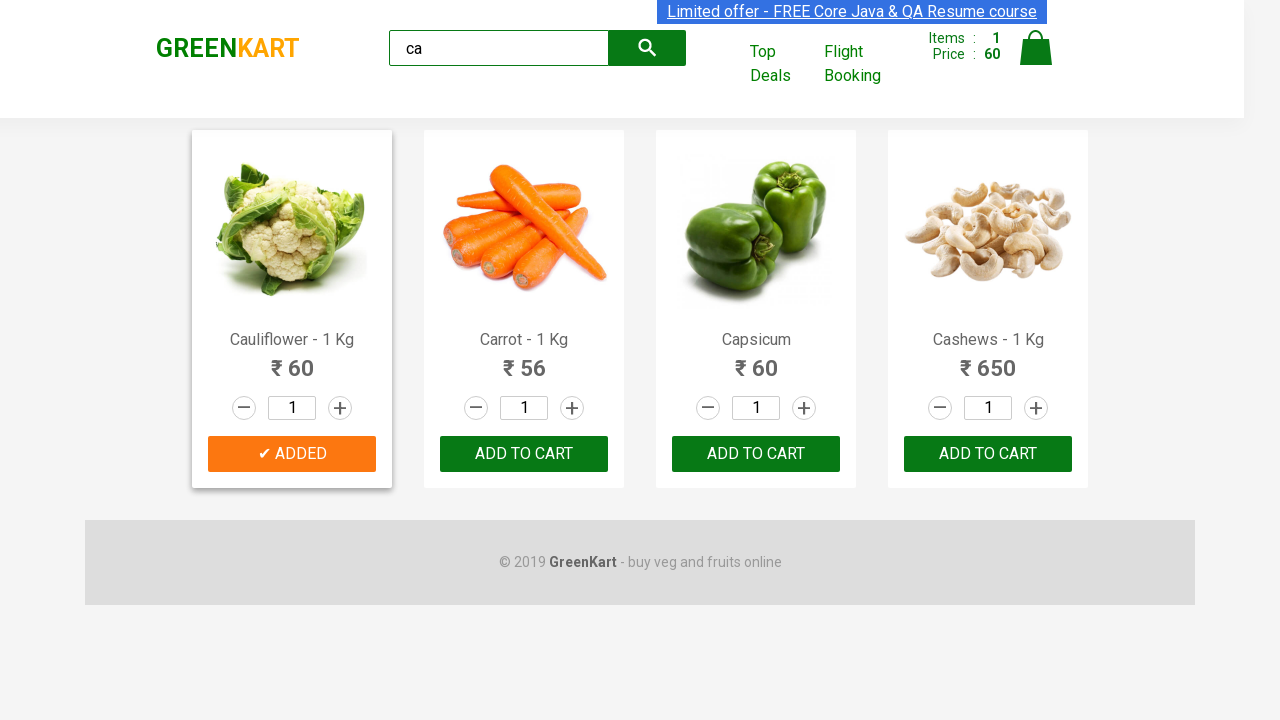

Checked product 1: Cauliflower - 1 Kg
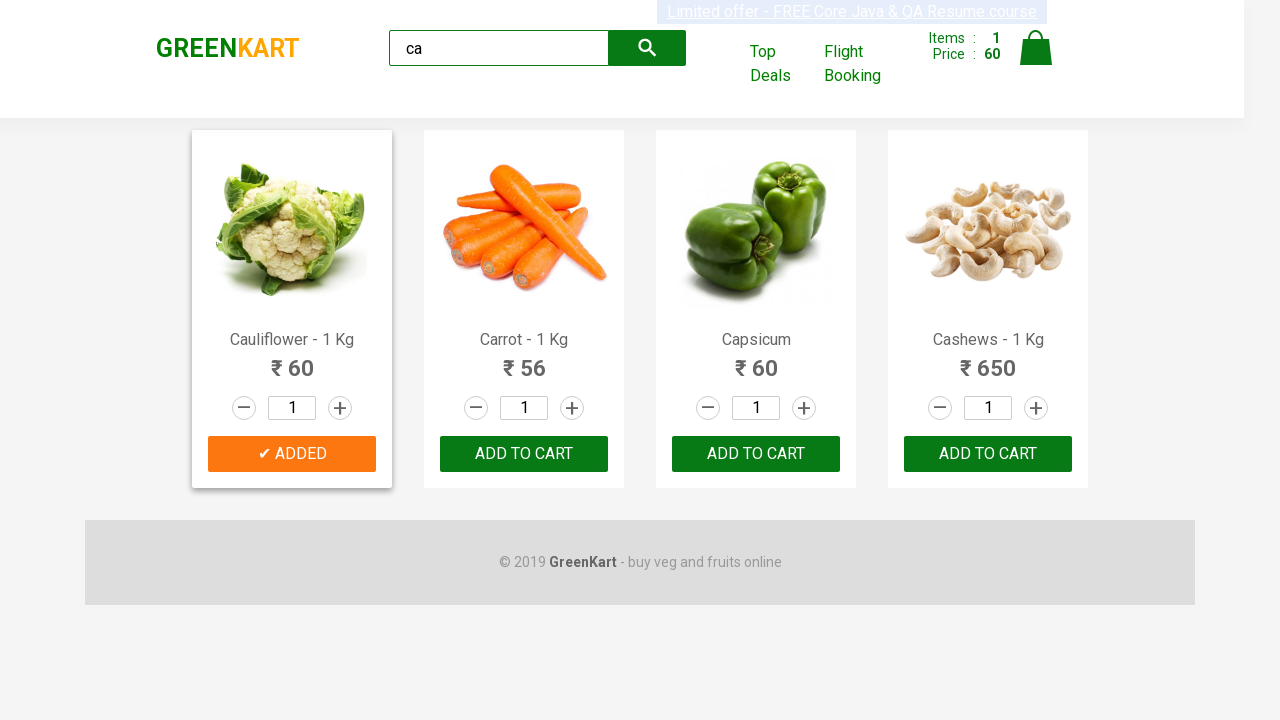

Checked product 2: Carrot - 1 Kg
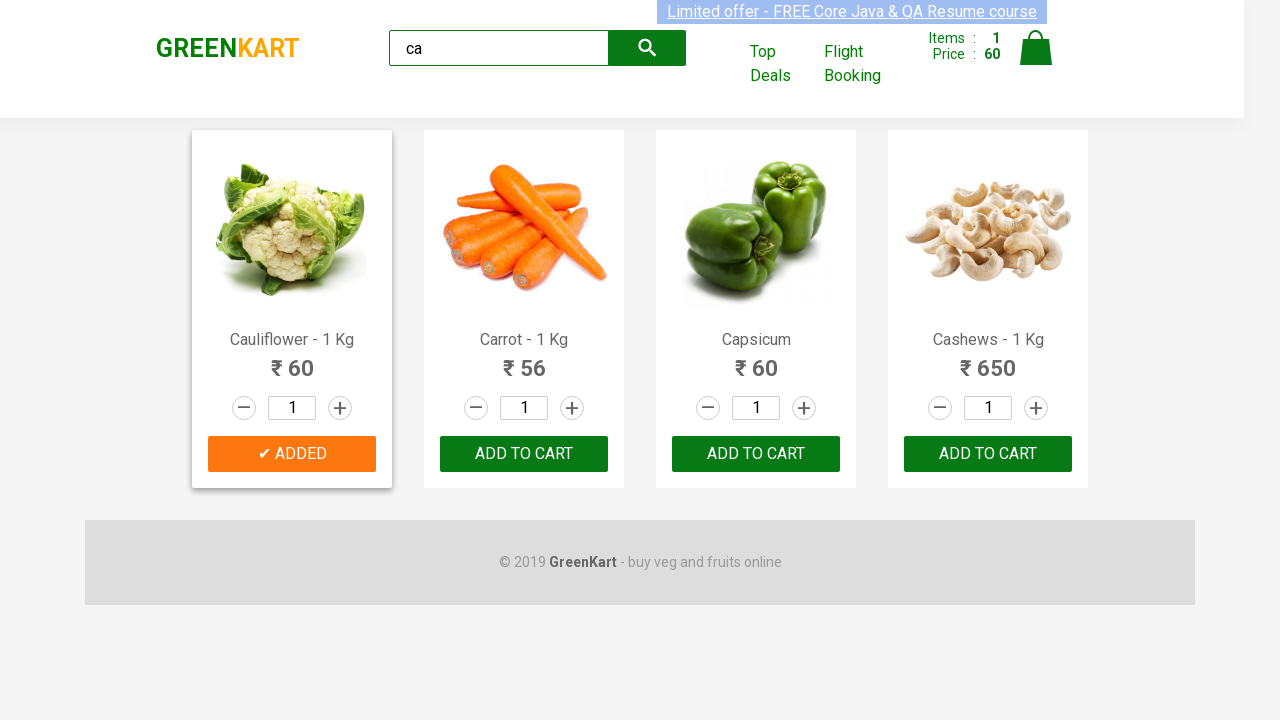

Checked product 3: Capsicum
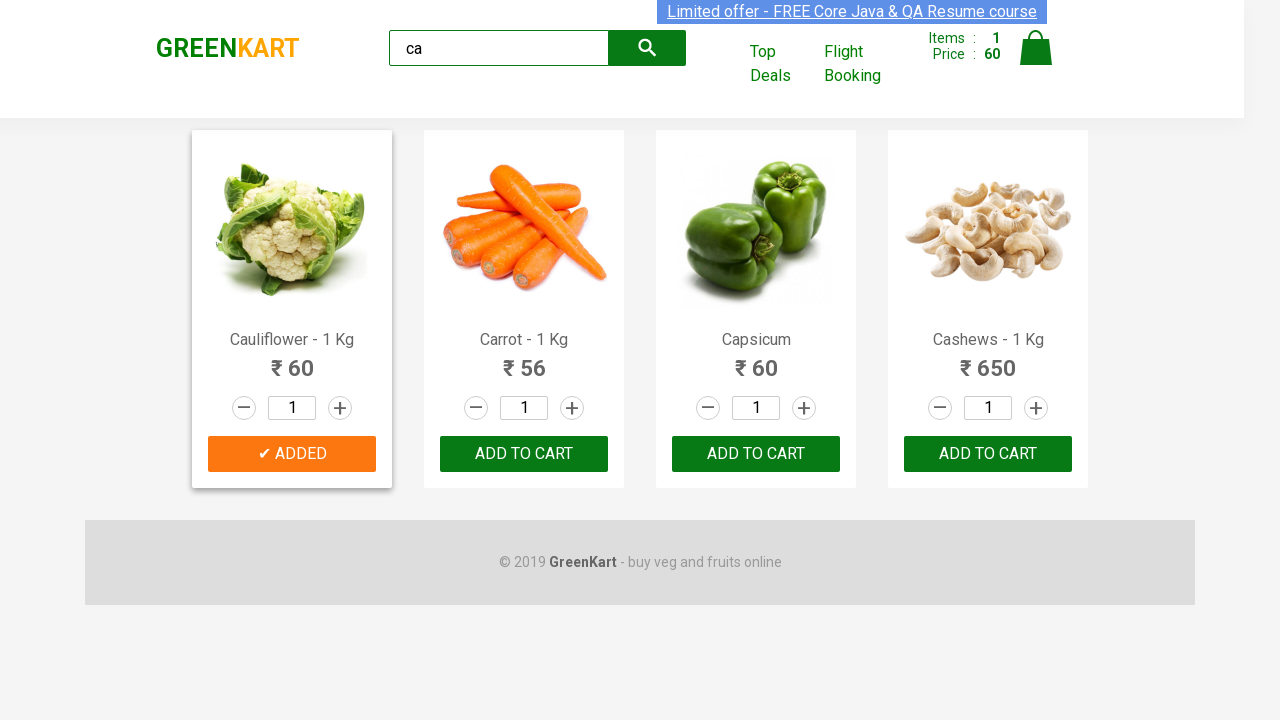

Checked product 4: Cashews - 1 Kg
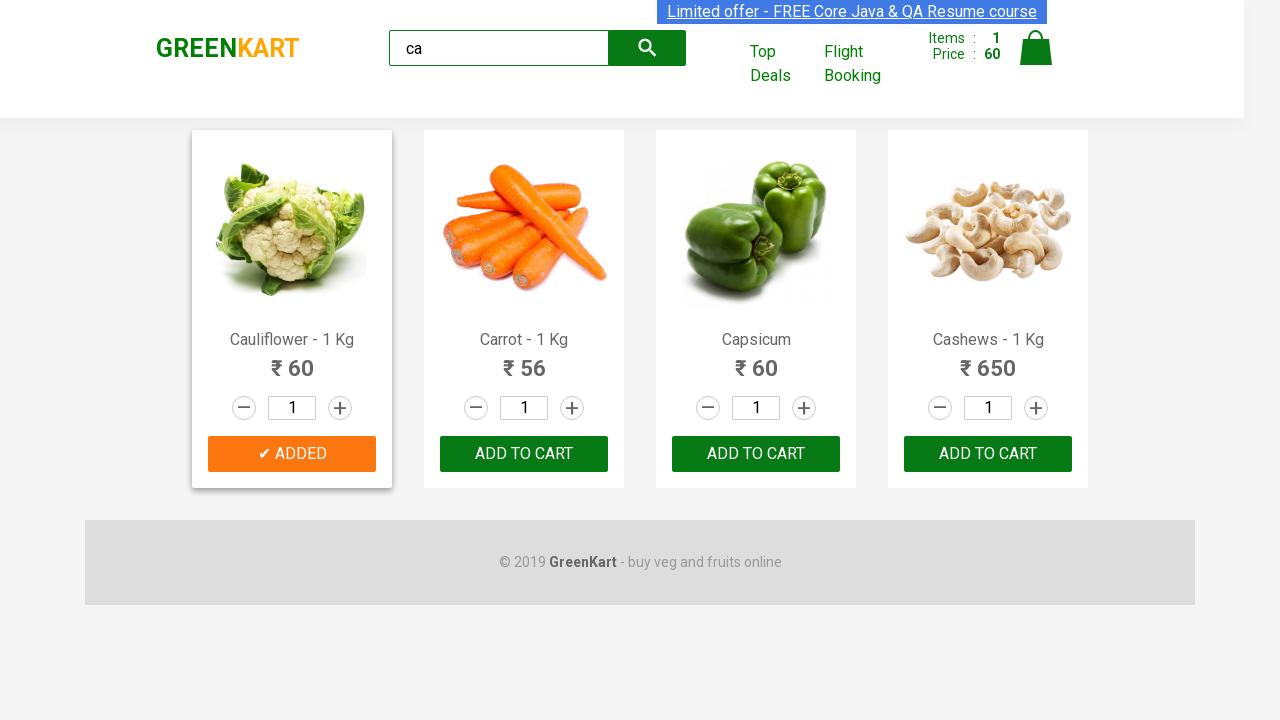

Found Cashews product and clicked ADD TO CART button at (988, 454) on .products .product >> nth=3 >> button
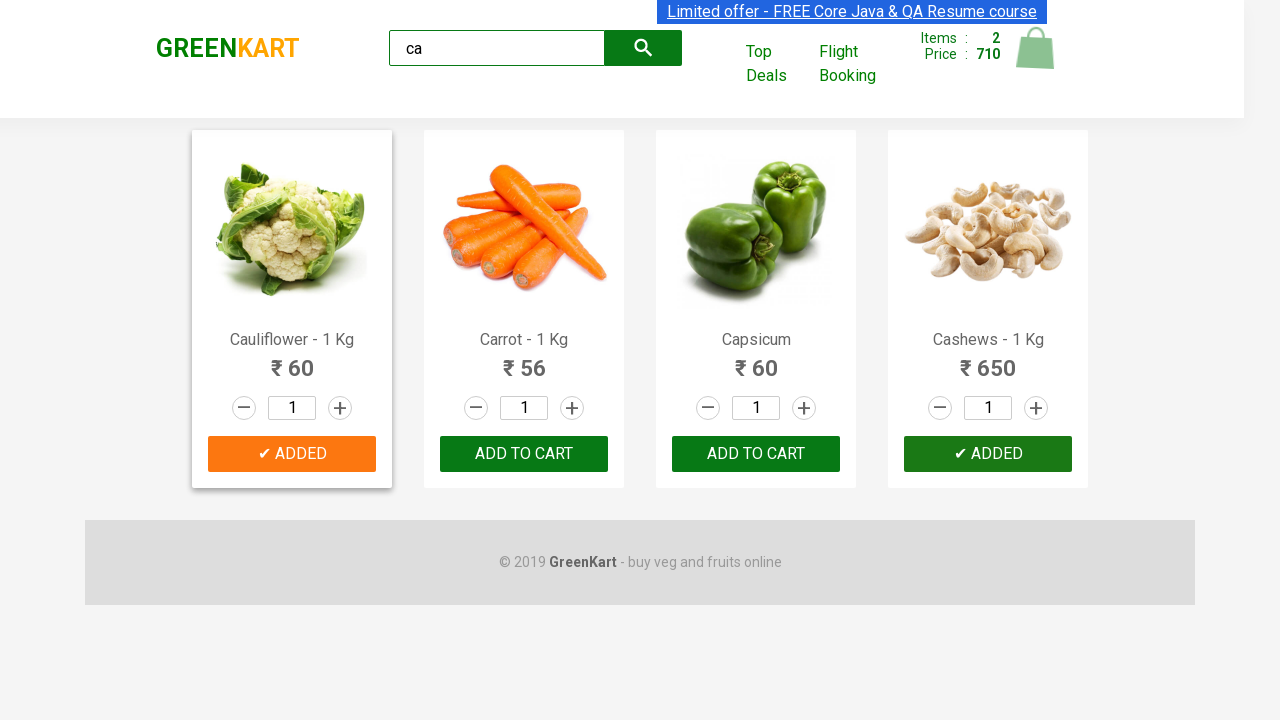

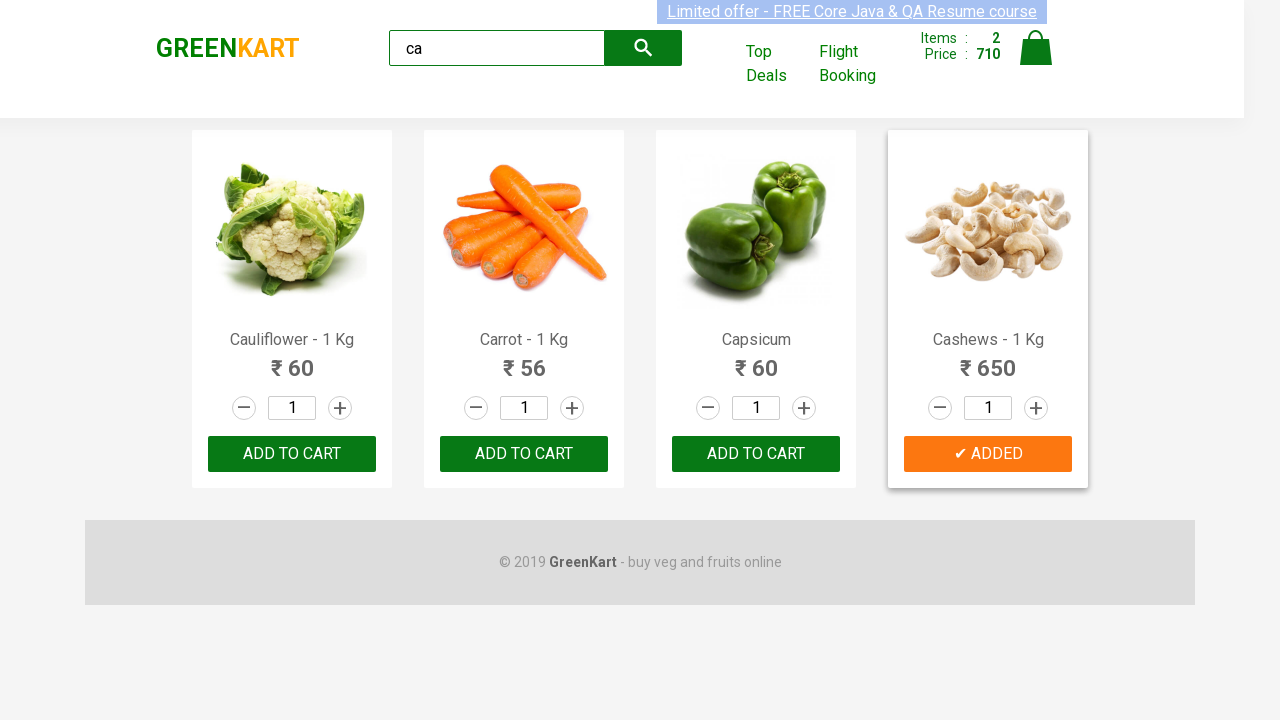